Fills out a practice form with personal information including name, email, phone number, and gender selection

Starting URL: https://demoqa.com/automation-practice-form

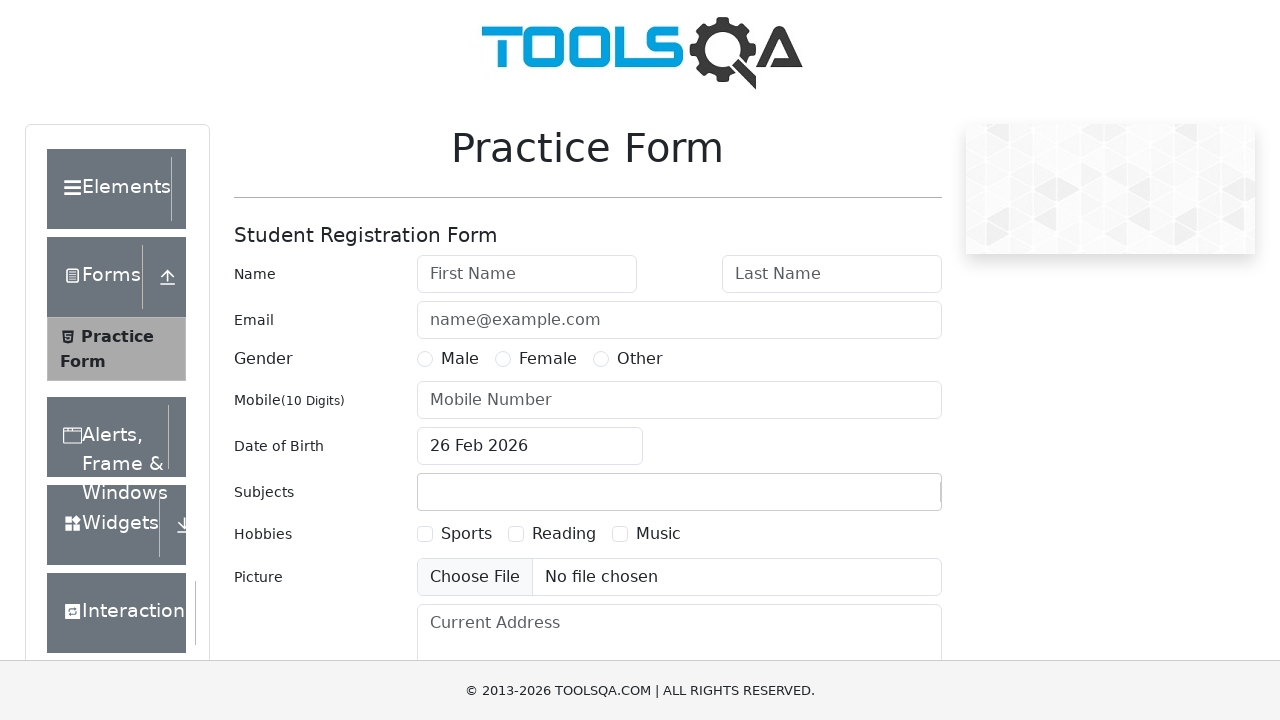

Filled first name field with 'Mihail' on #firstName
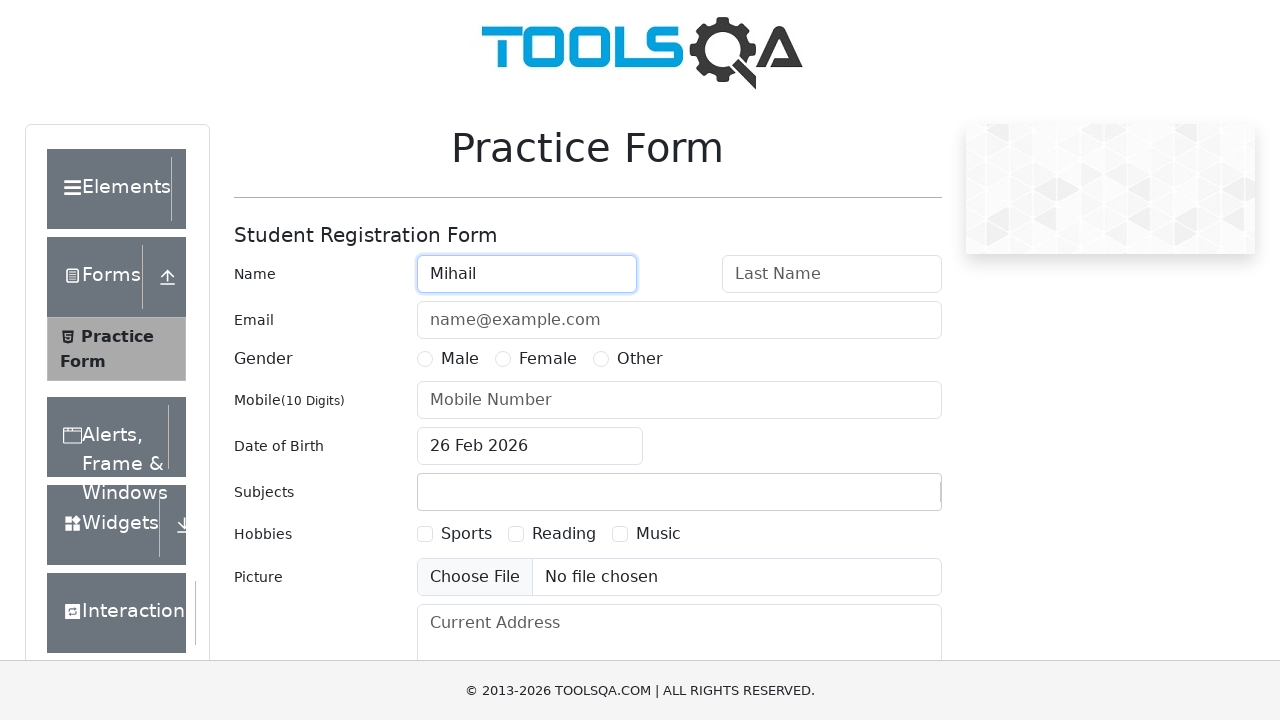

Filled last name field with 'Shabalkin' on #lastName
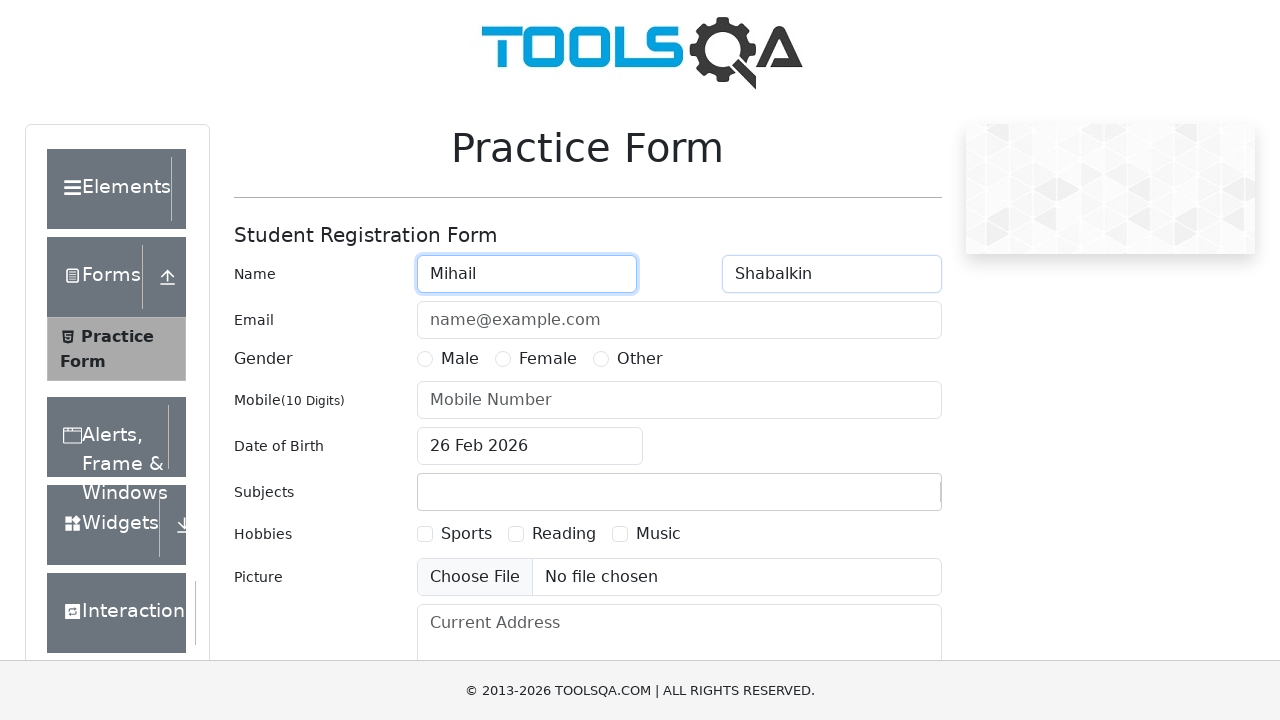

Filled email field with 'Shabalkin@ya.ru' on #userEmail
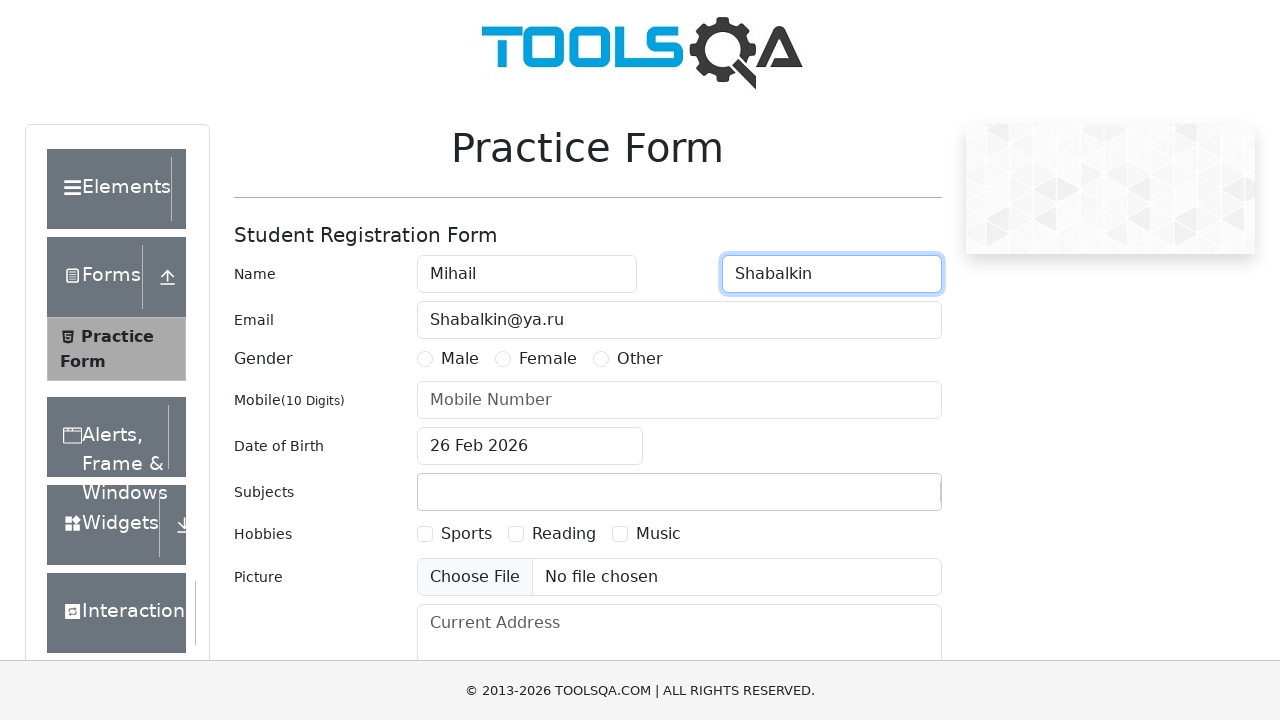

Filled phone number field with '1234567890' on #userNumber
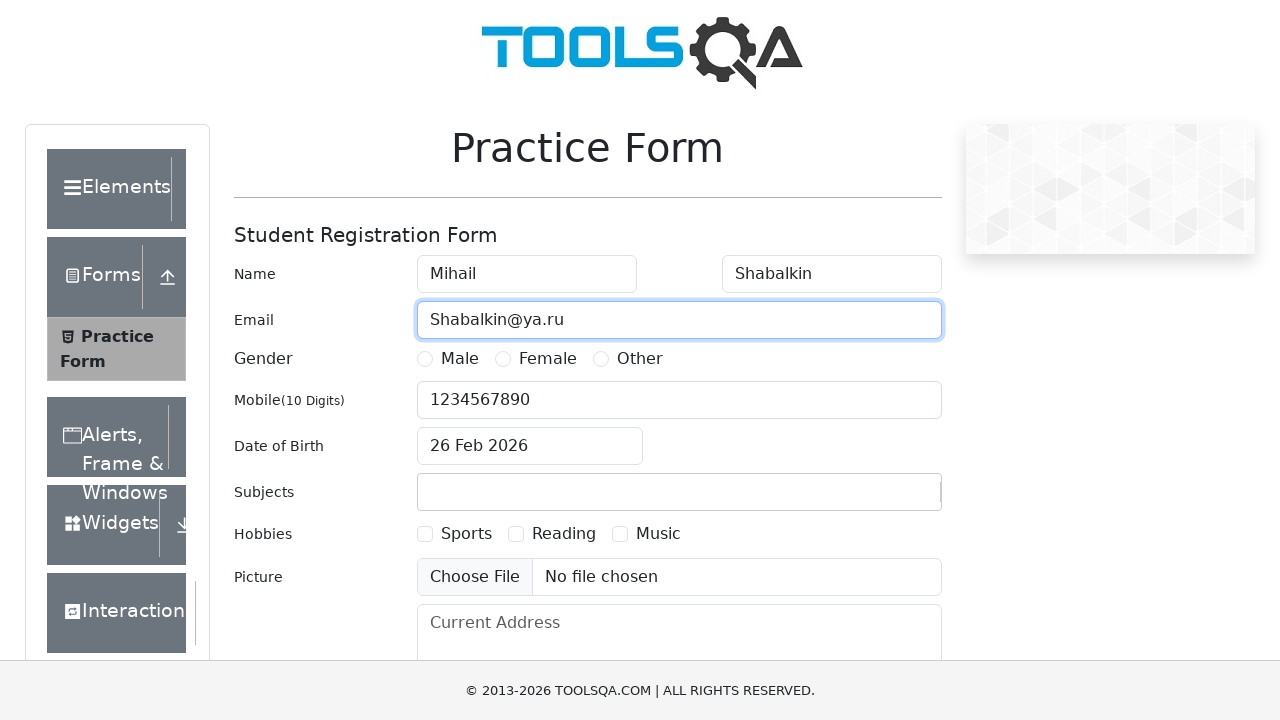

Selected Male gender option at (460, 359) on label[for='gender-radio-1']
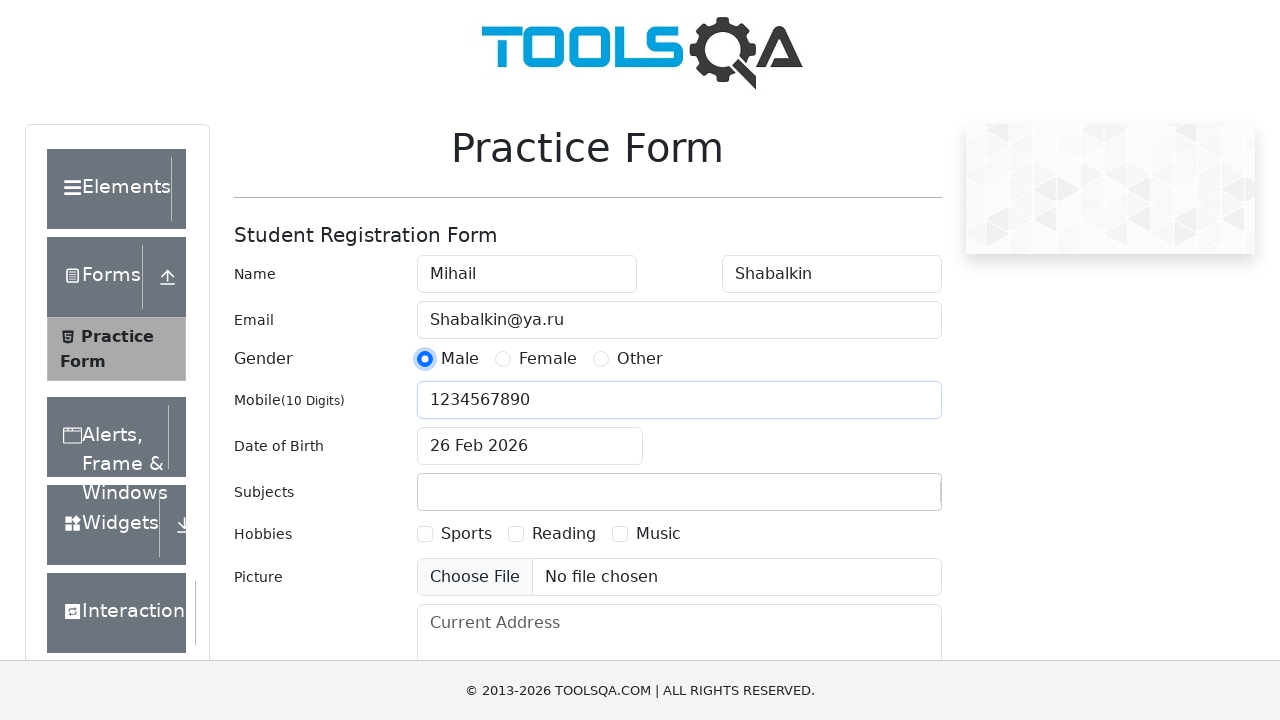

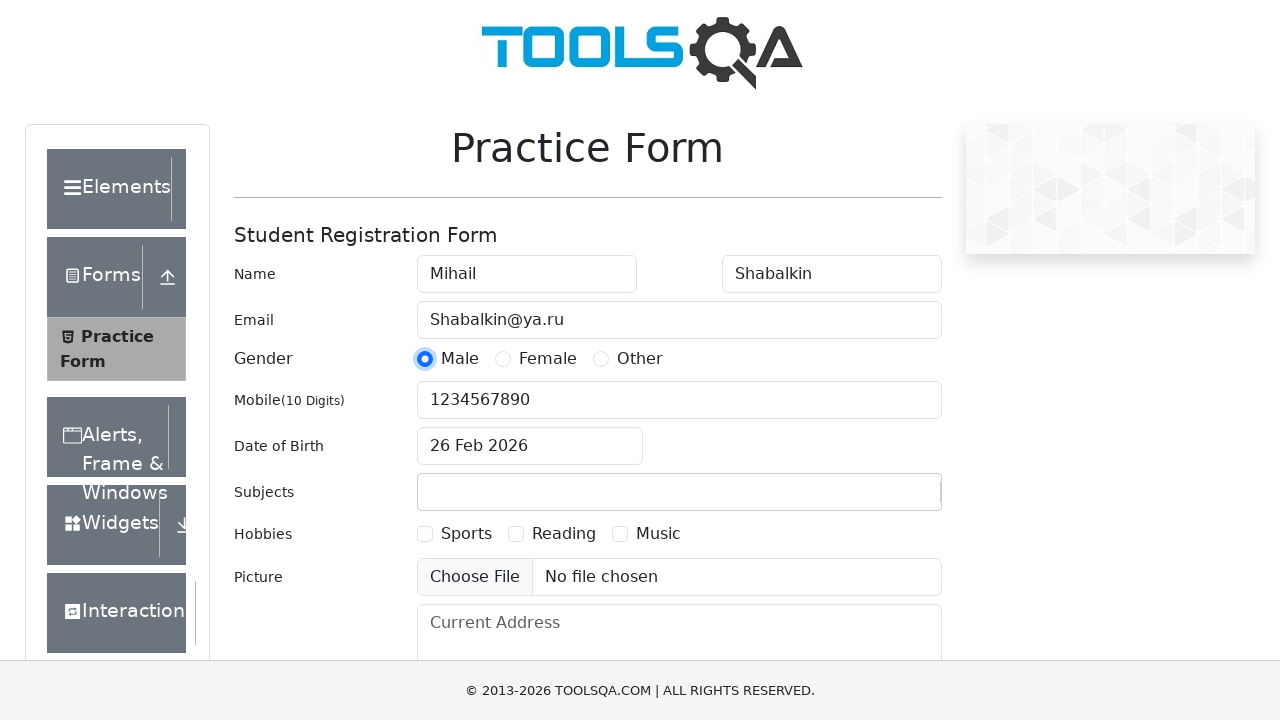